Tests unmarking todo items as complete by unchecking their toggle checkboxes.

Starting URL: https://demo.playwright.dev/todomvc

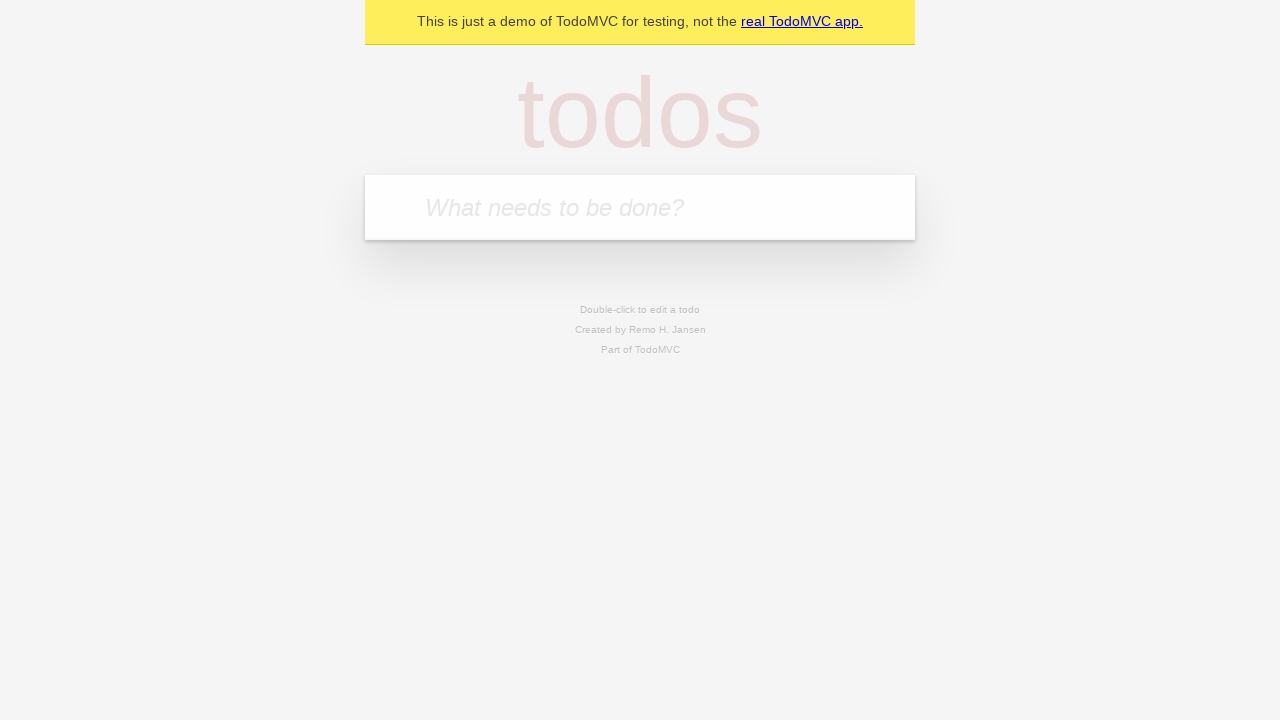

Filled new todo input with 'buy some cheese' on .new-todo
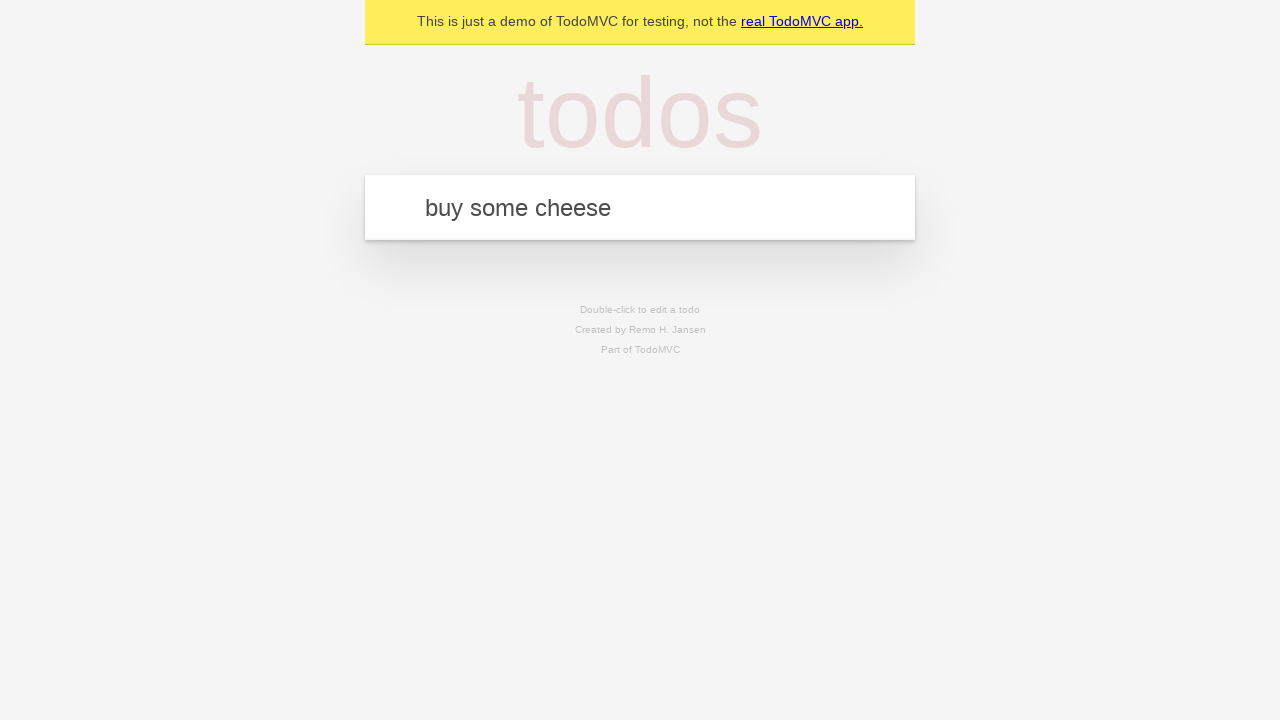

Pressed Enter to create first todo item on .new-todo
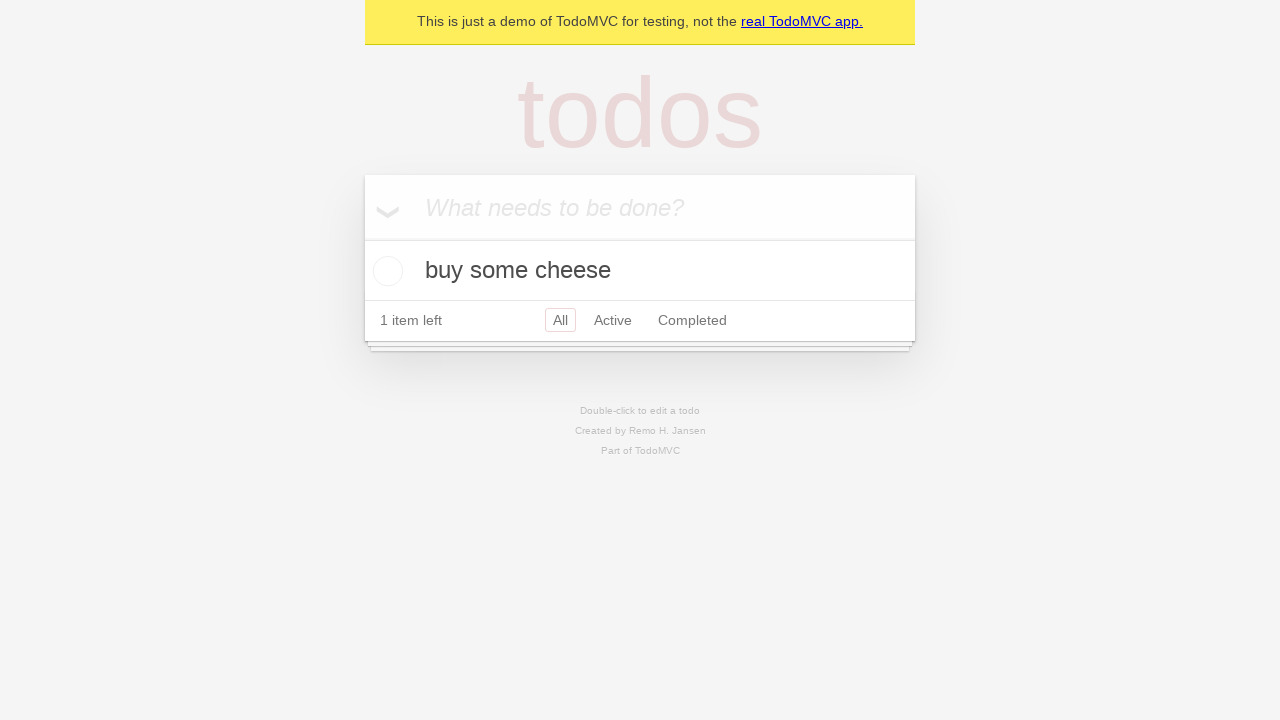

Filled new todo input with 'feed the cat' on .new-todo
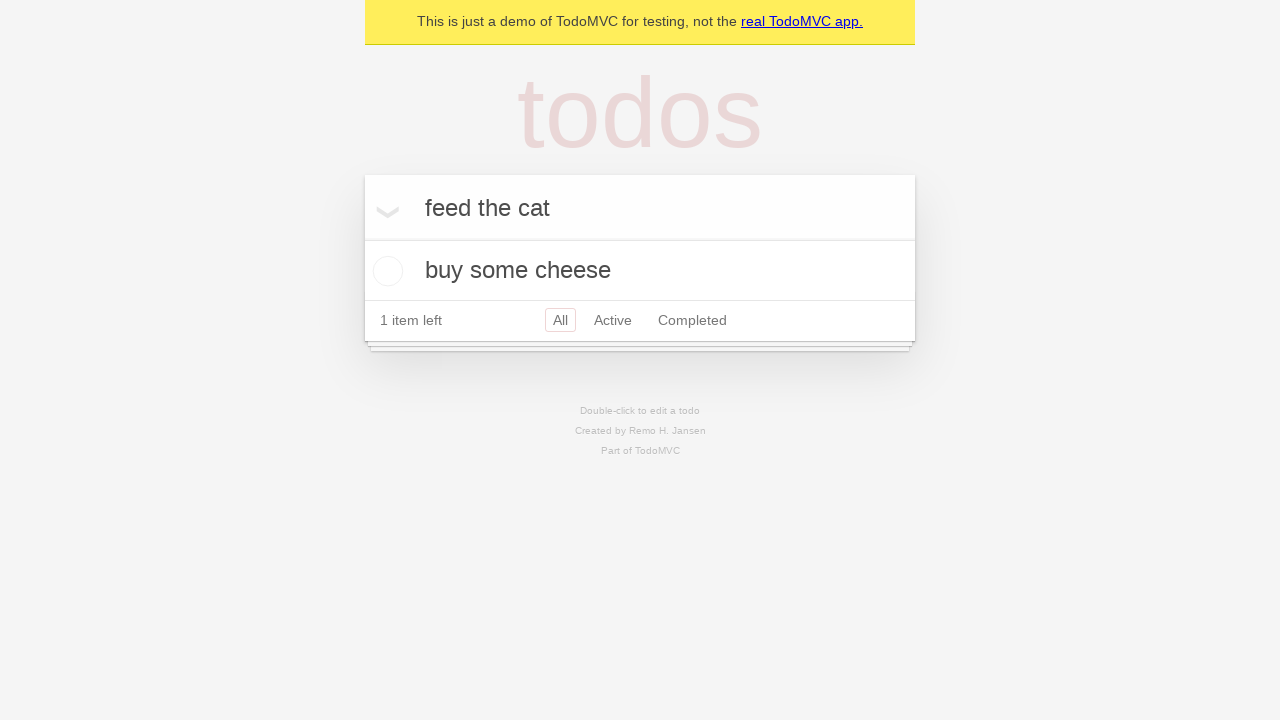

Pressed Enter to create second todo item on .new-todo
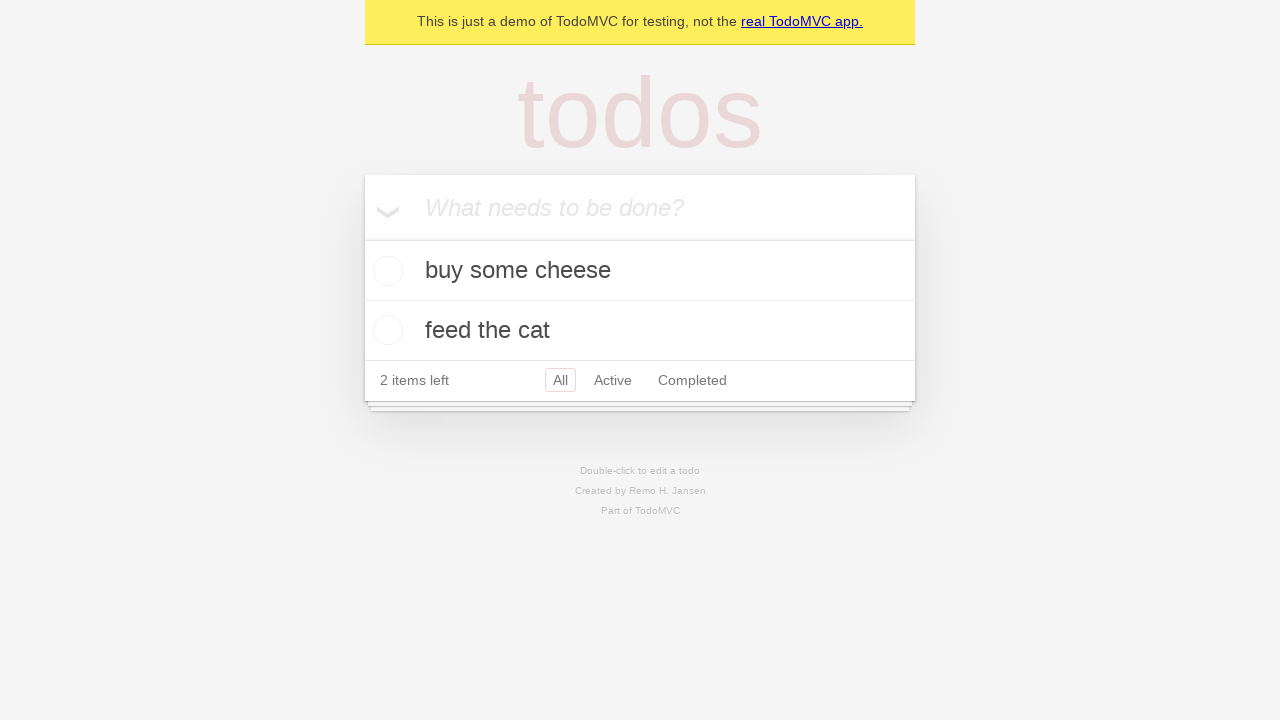

Waited for second todo item to appear in the list
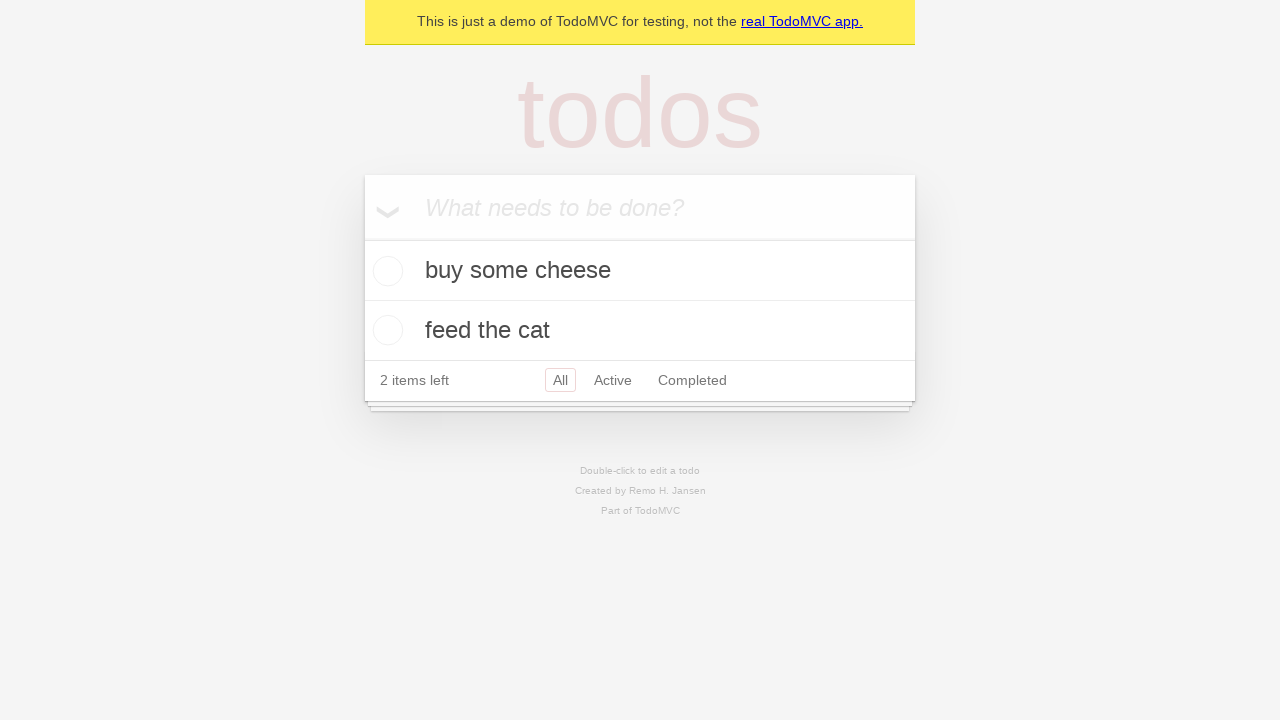

Checked toggle checkbox for first todo item to mark it complete at (385, 271) on .todo-list li >> nth=0 >> .toggle
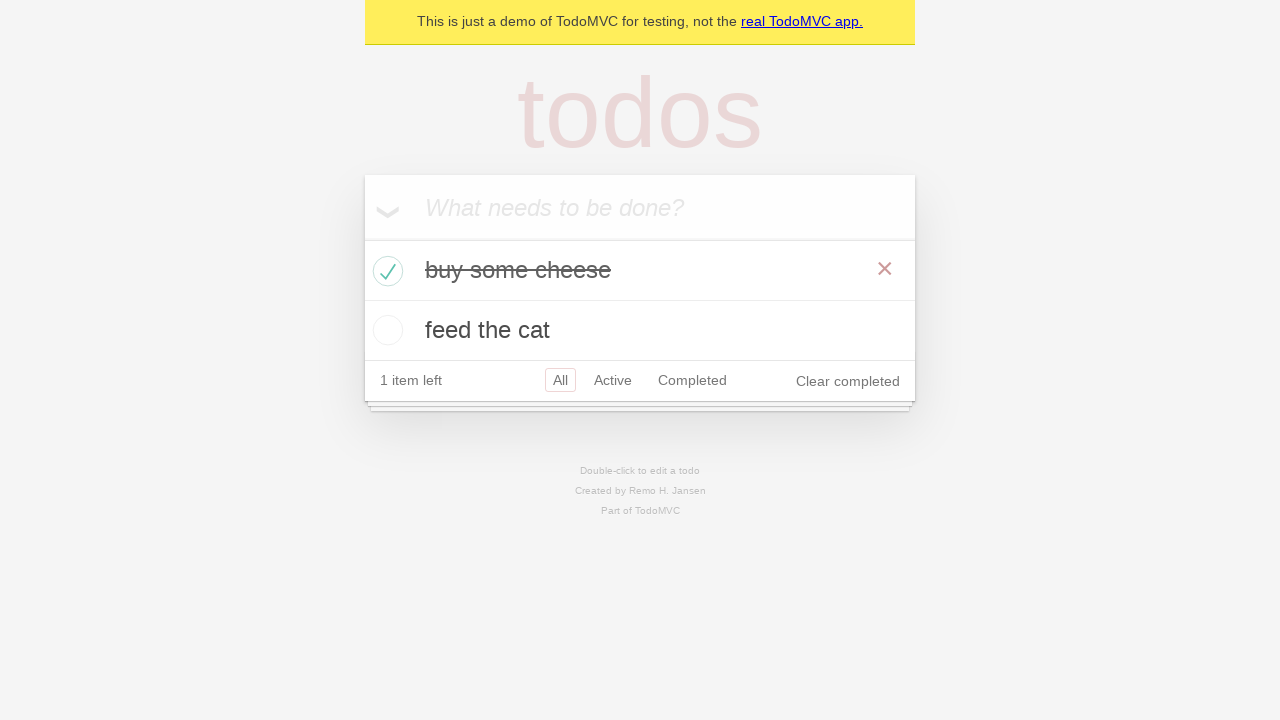

Unchecked toggle checkbox for first todo item to mark it incomplete at (385, 271) on .todo-list li >> nth=0 >> .toggle
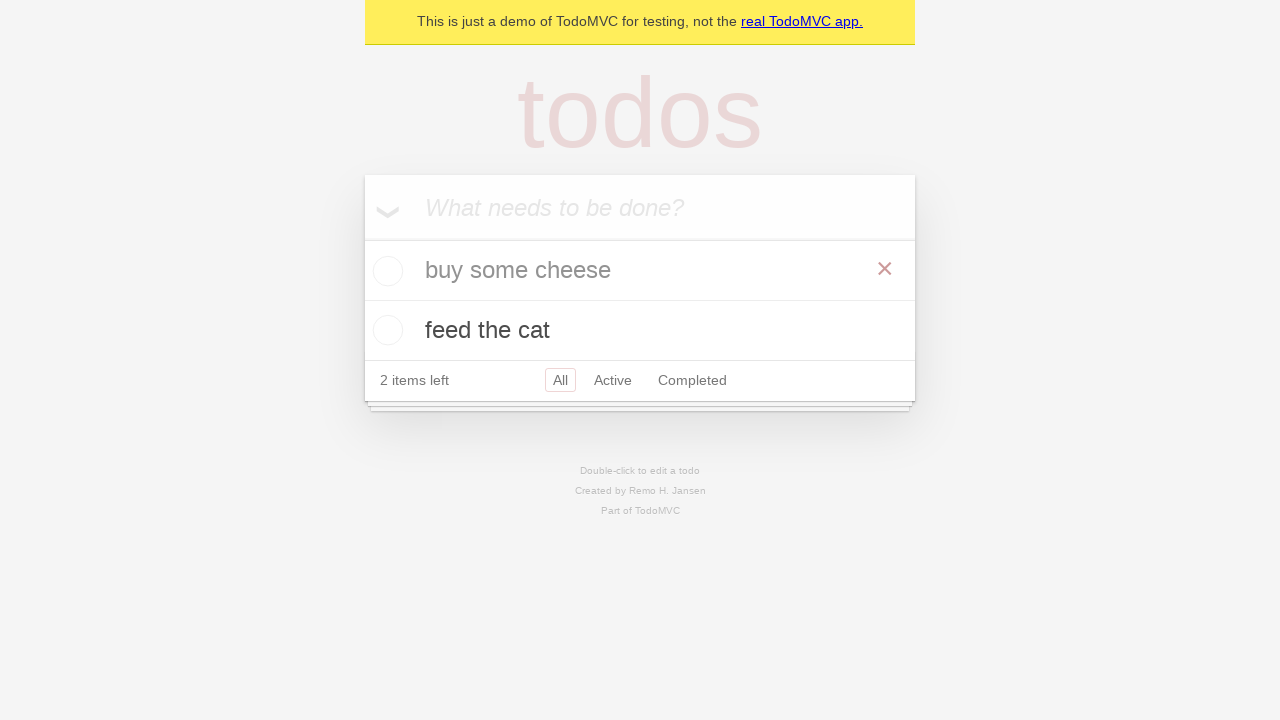

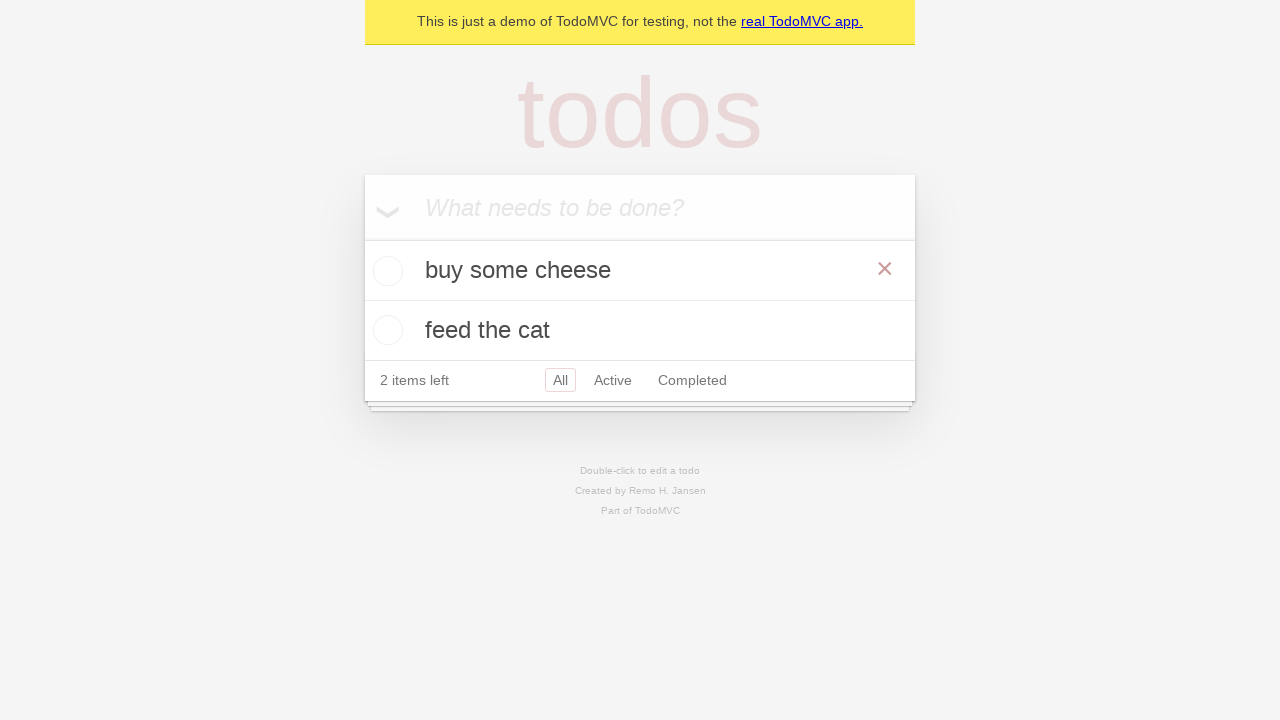